Navigates through multiple pages on rahulshettyacademy.com, demonstrating browser navigation controls including back, refresh, and forward actions

Starting URL: https://www.rahulshettyacademy.com

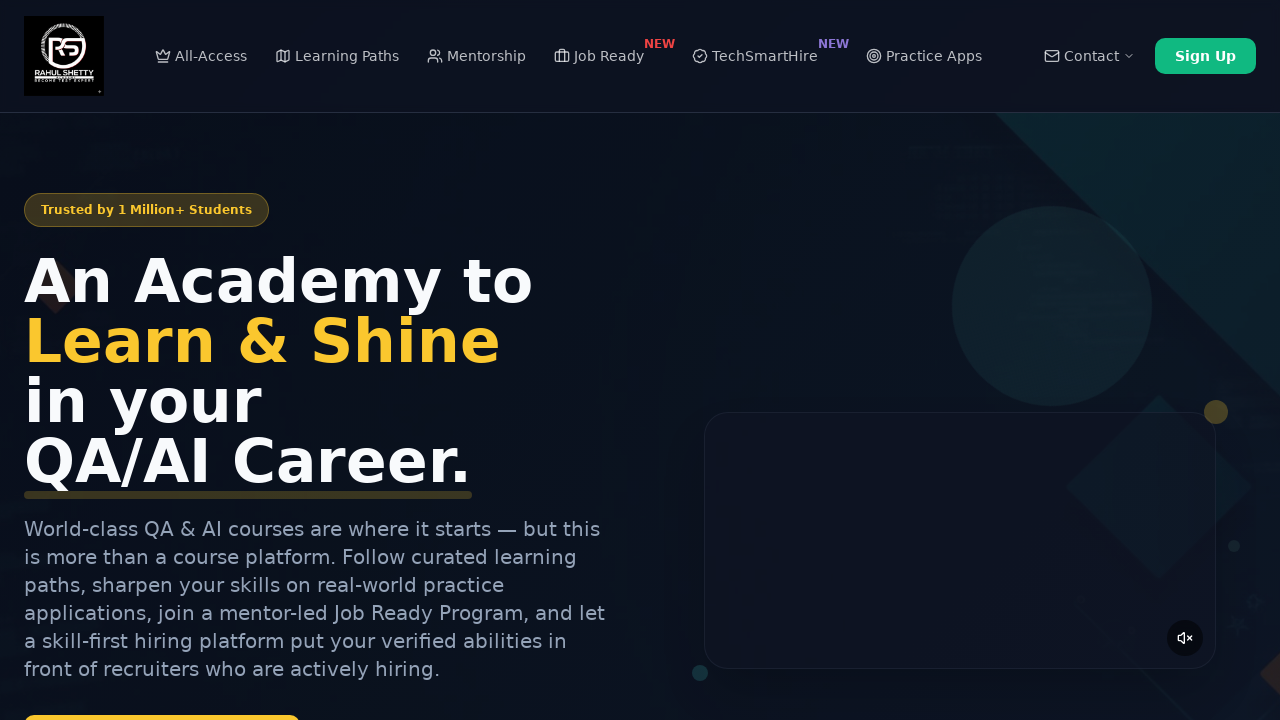

Navigated to Rahul Shetty Academy practice project page
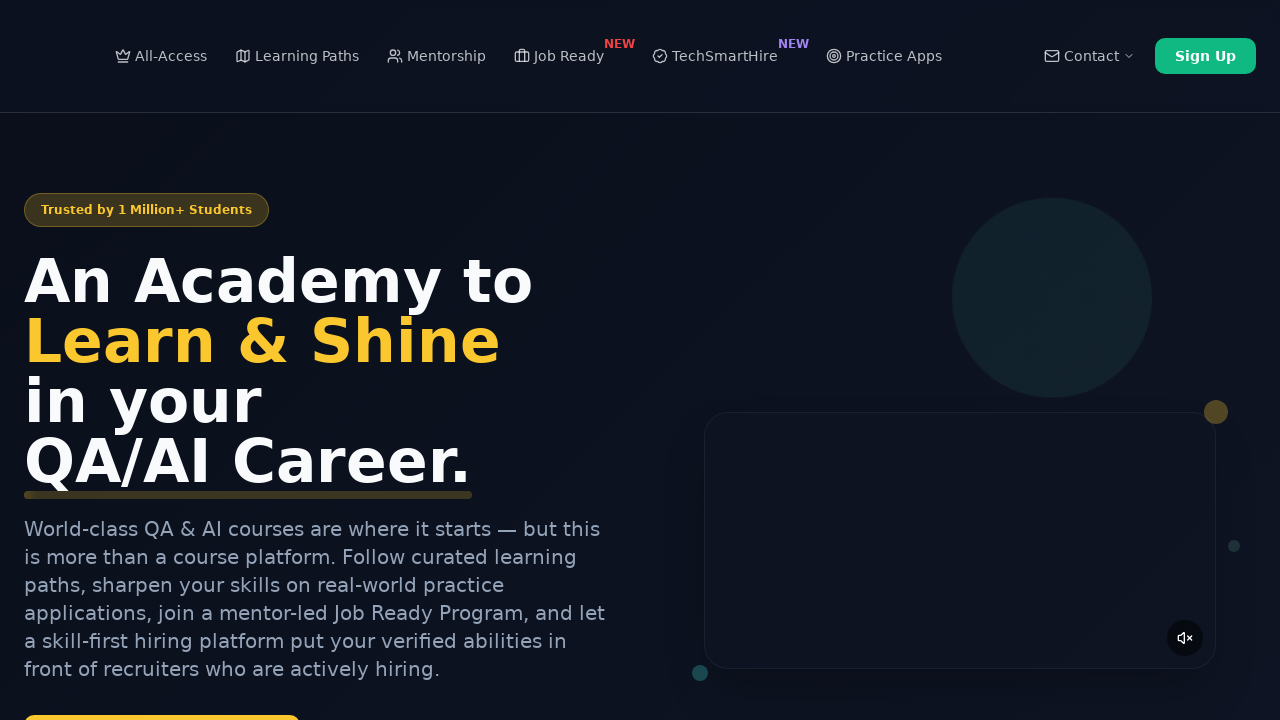

Retrieved page title
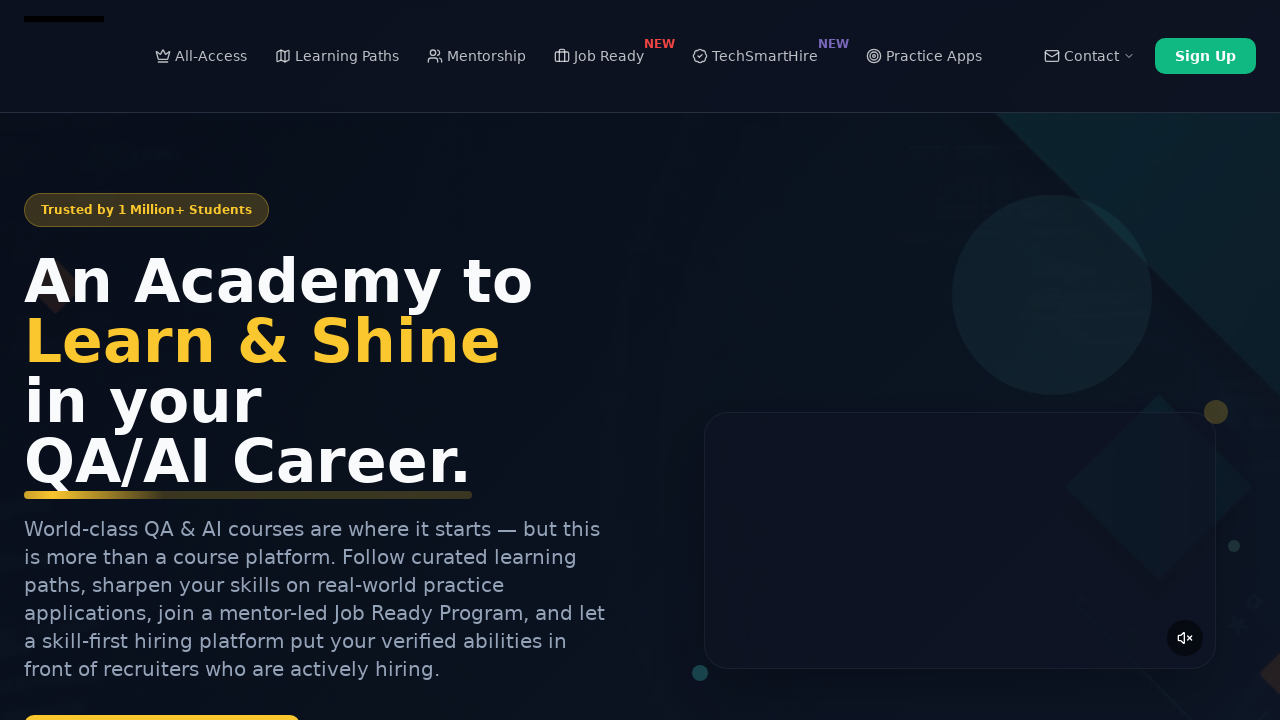

Retrieved current page URL
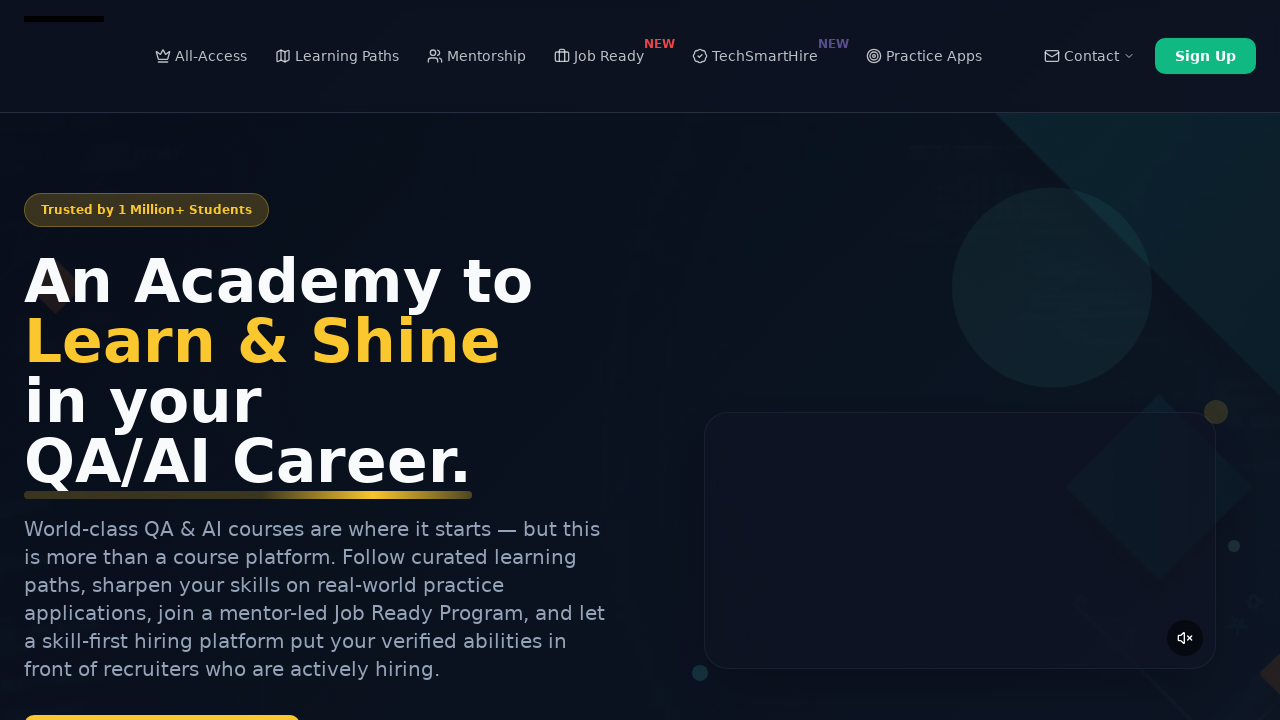

Navigated to practice project page again
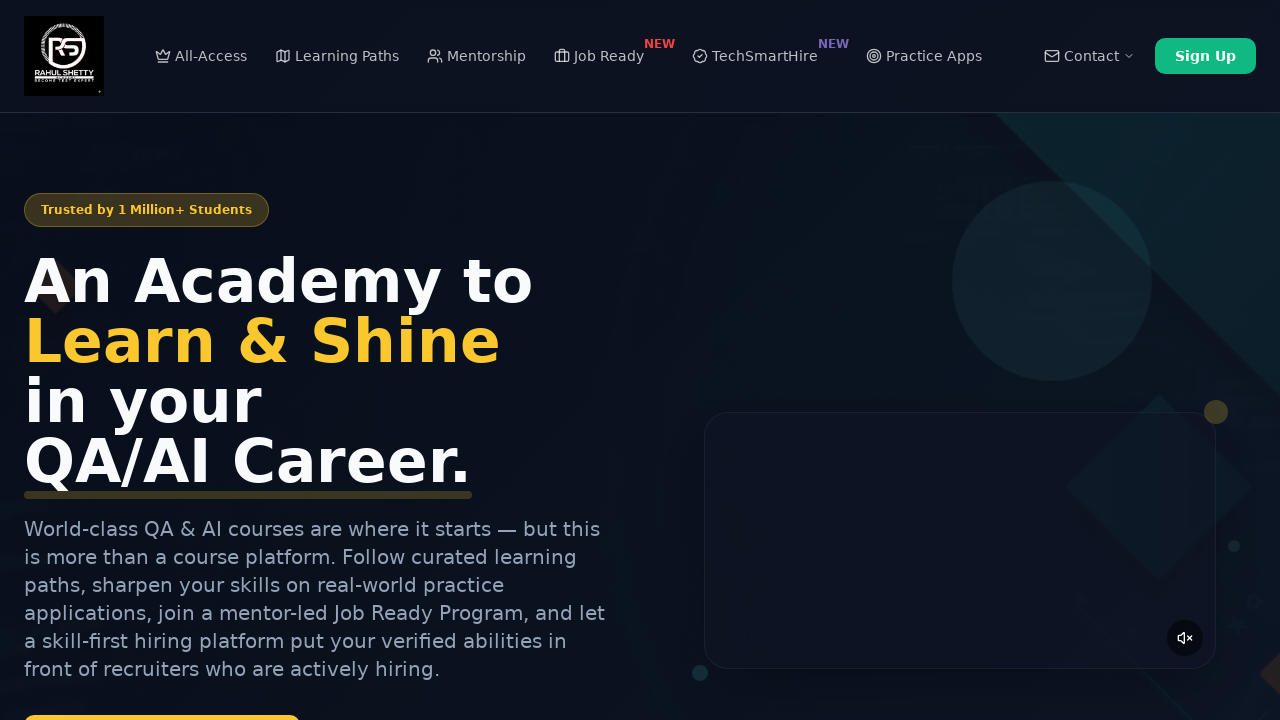

Clicked browser back button to navigate to previous page
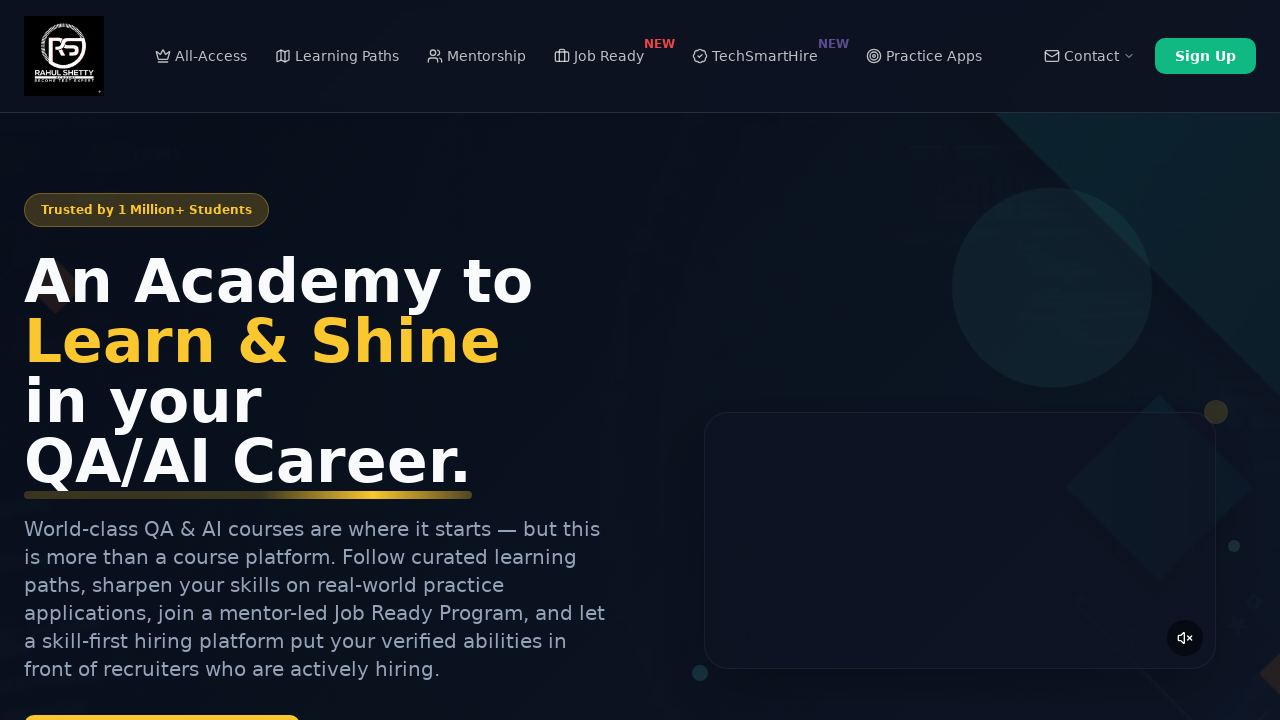

Refreshed the current page
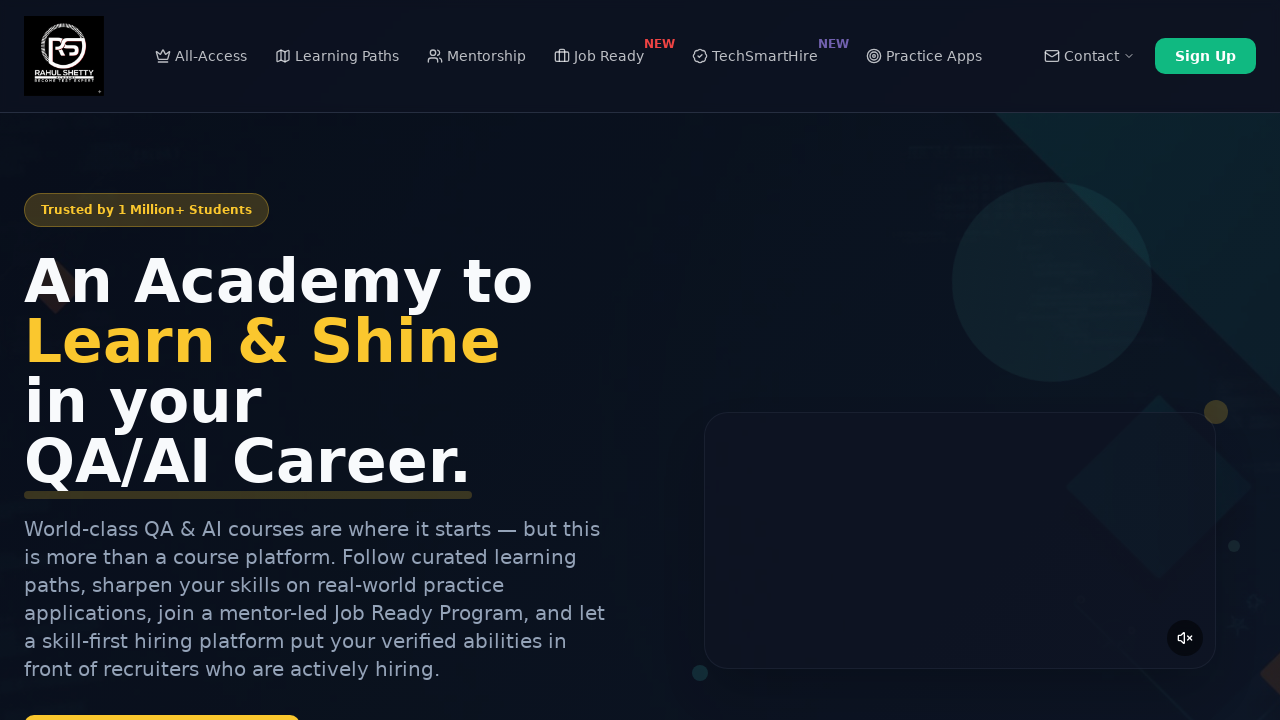

Clicked browser forward button to navigate forward
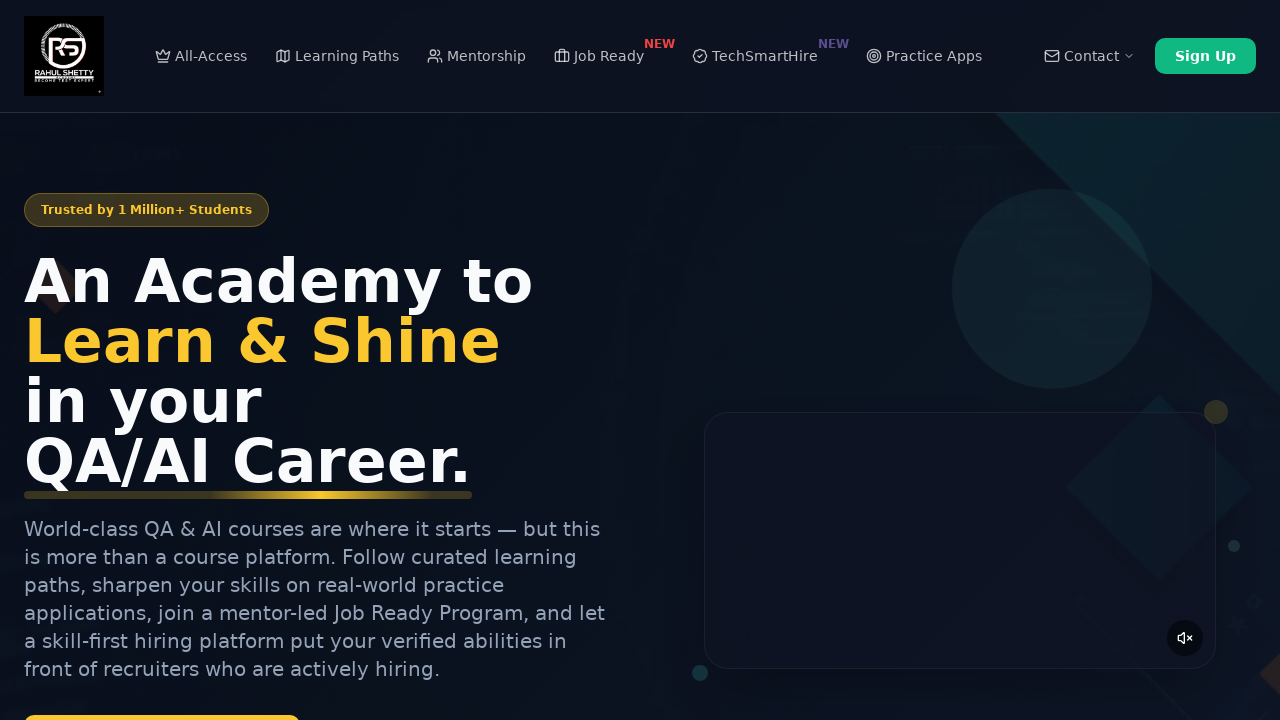

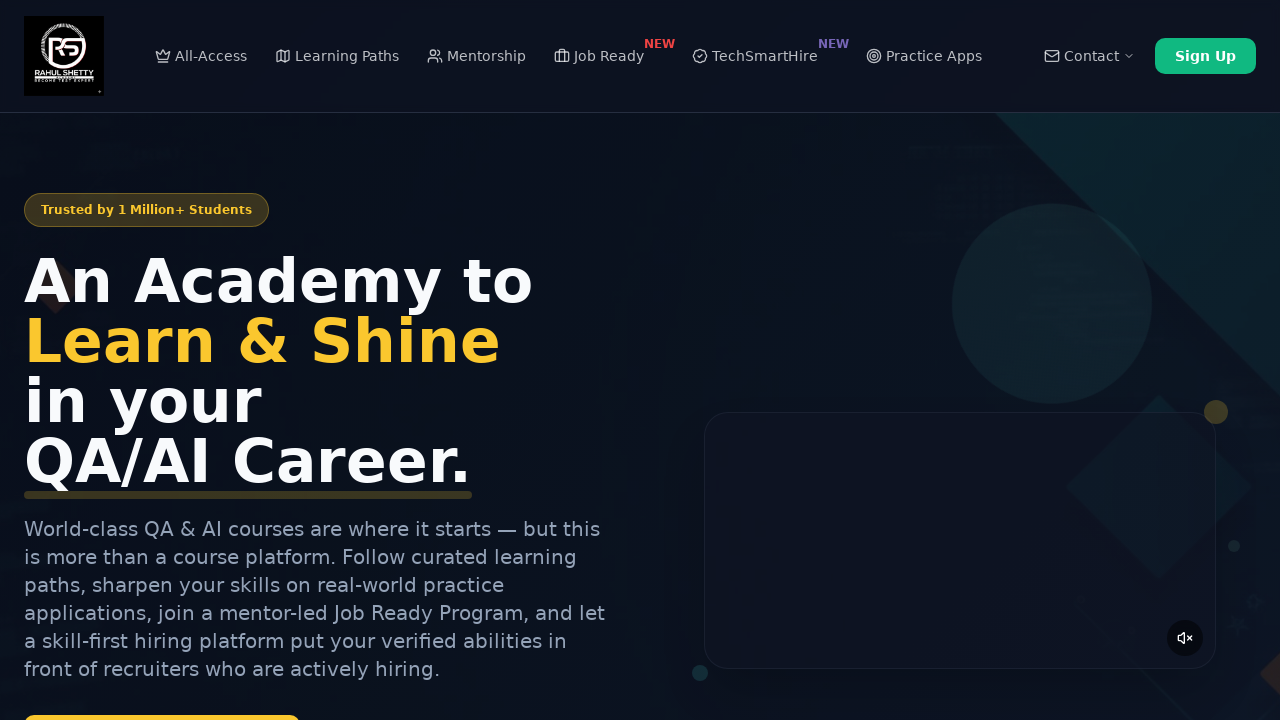